Tests clicking checkboxes on a form using CSS selectors. Clicks three different checkboxes using various CSS selector patterns.

Starting URL: https://formy-project.herokuapp.com/checkbox

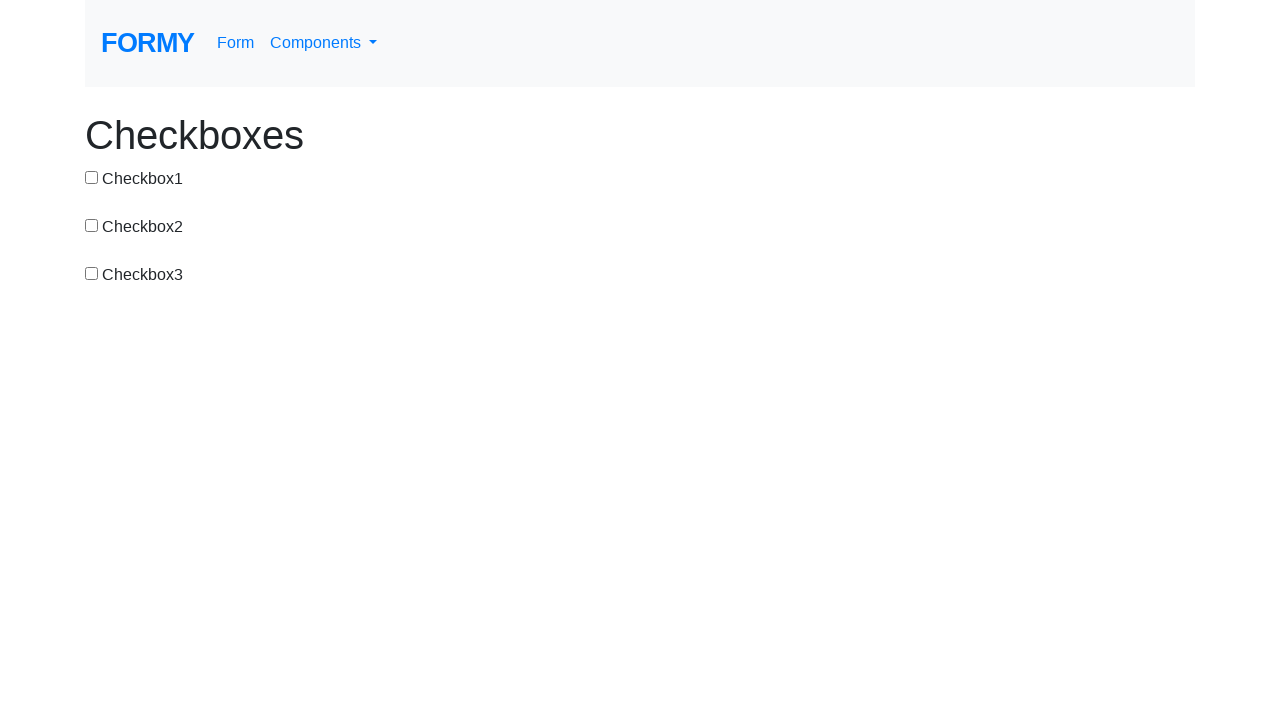

Clicked checkbox 1 using CSS value attribute selector at (92, 177) on [value='checkbox-1']
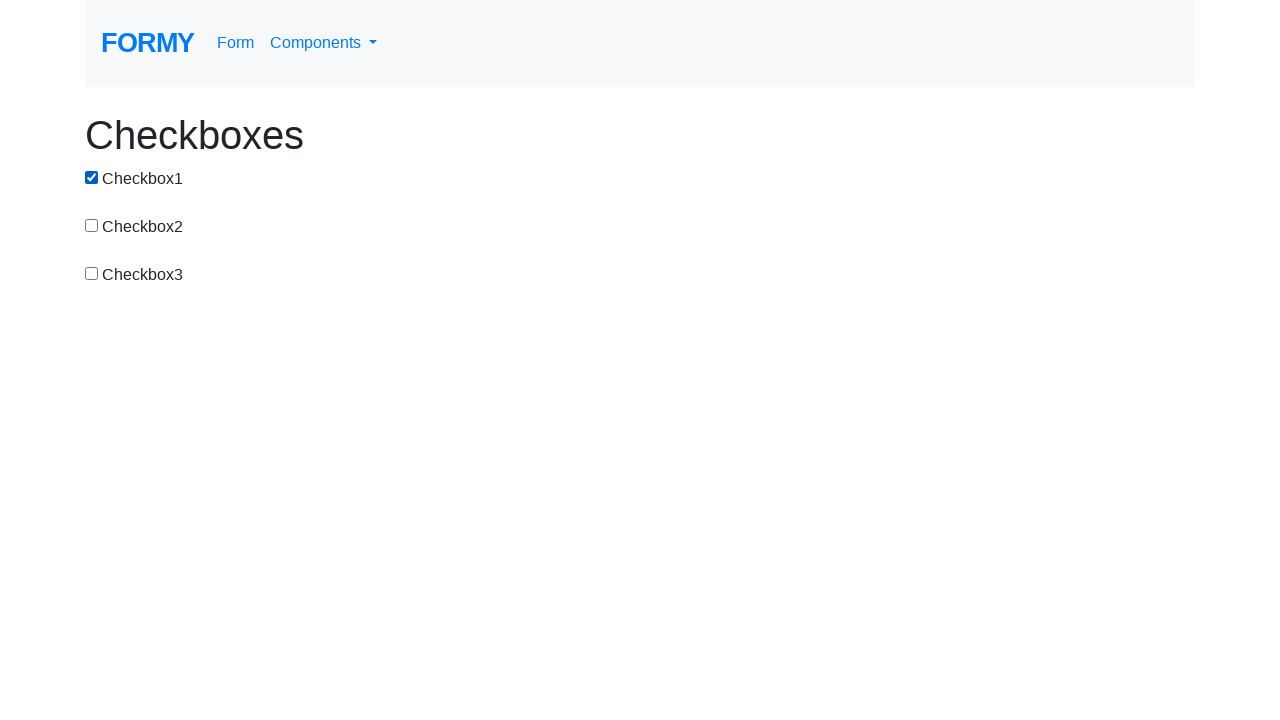

Clicked checkbox 2 using CSS id selector at (92, 225) on #checkbox-2
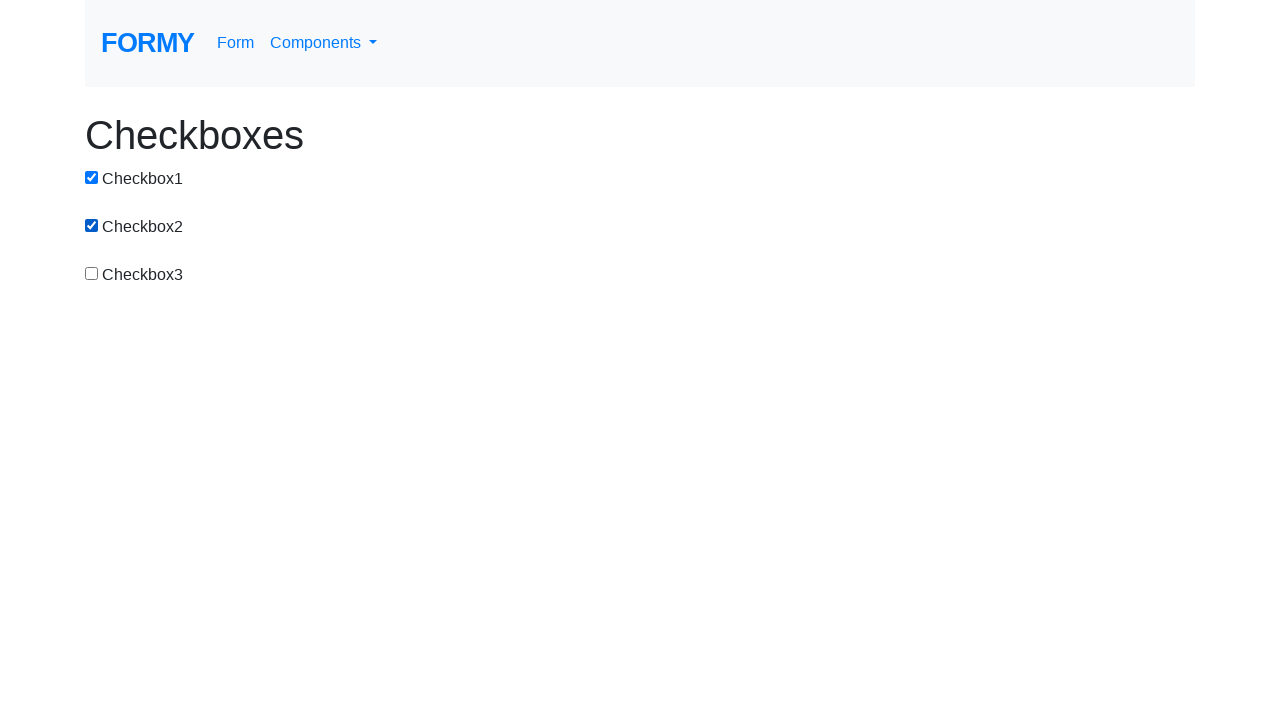

Clicked checkbox 3 using CSS id attribute selector at (92, 273) on [id='checkbox-3']
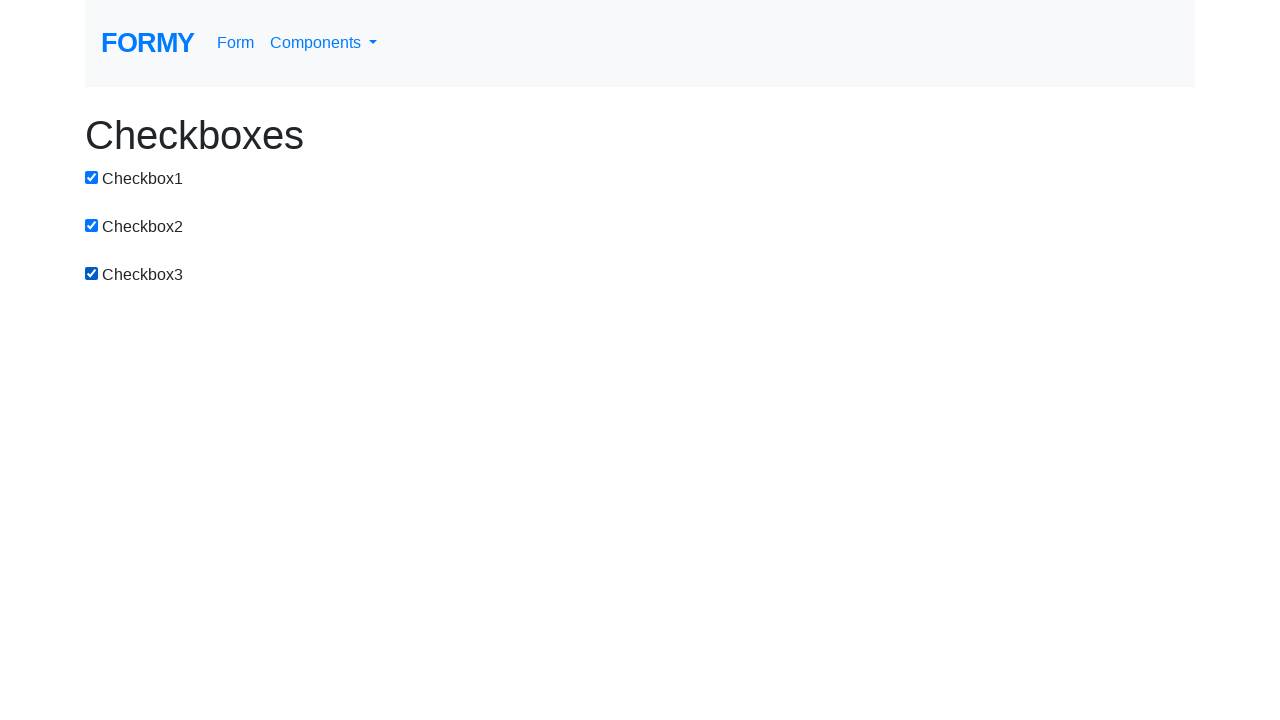

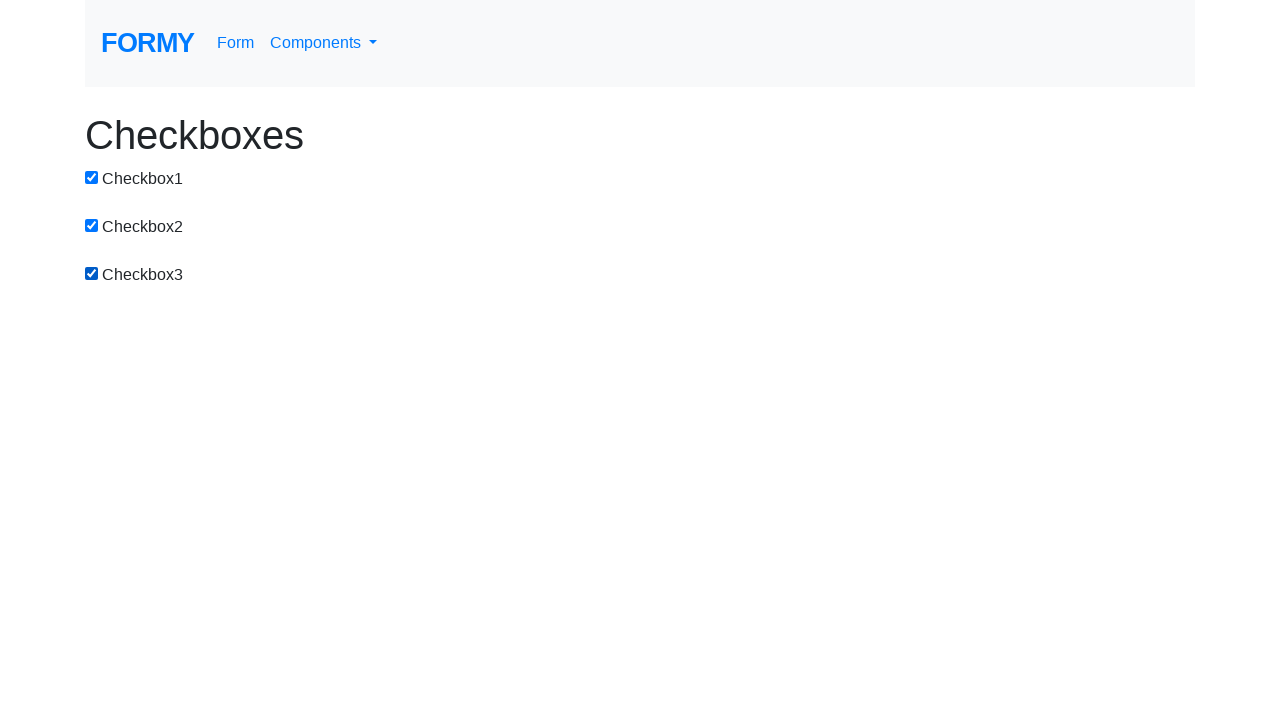